Tests selecting the Male gender radio button on the demoQA practice form by scrolling to the form section and clicking the Male radio option

Starting URL: https://demoqa.com/automation-practice-form

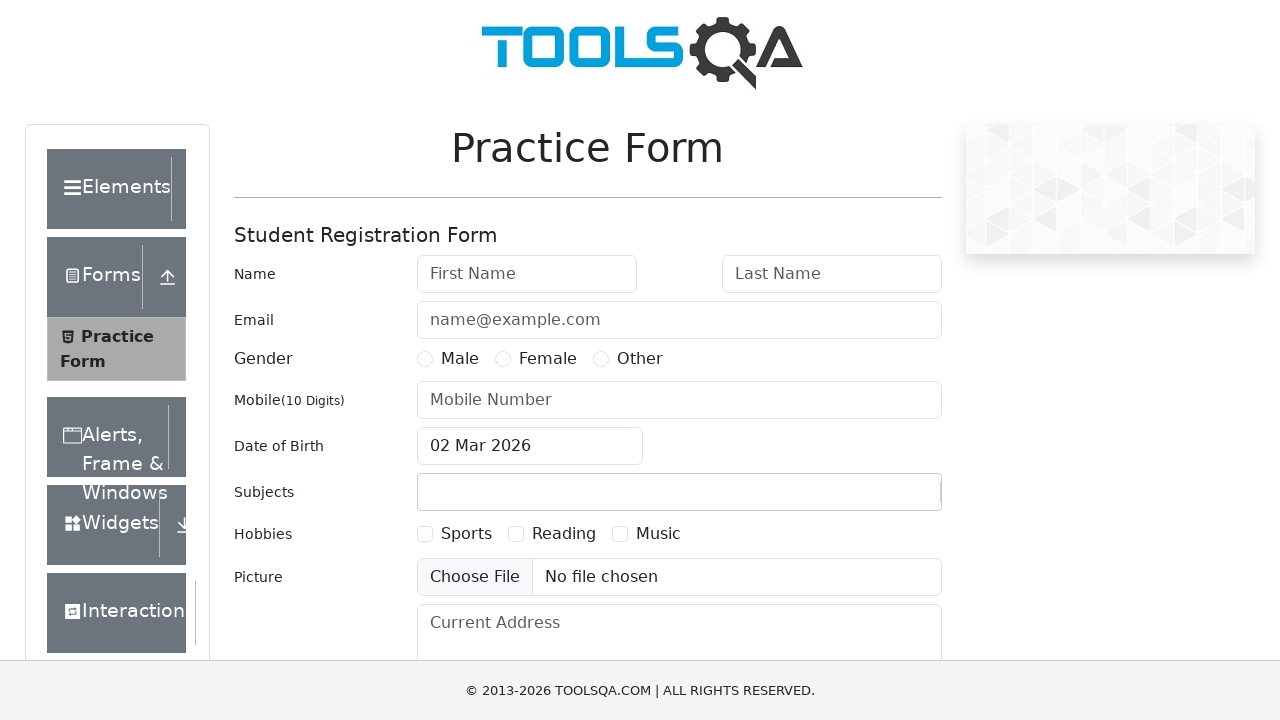

Scrolled to user number field to bring gender radio buttons into view
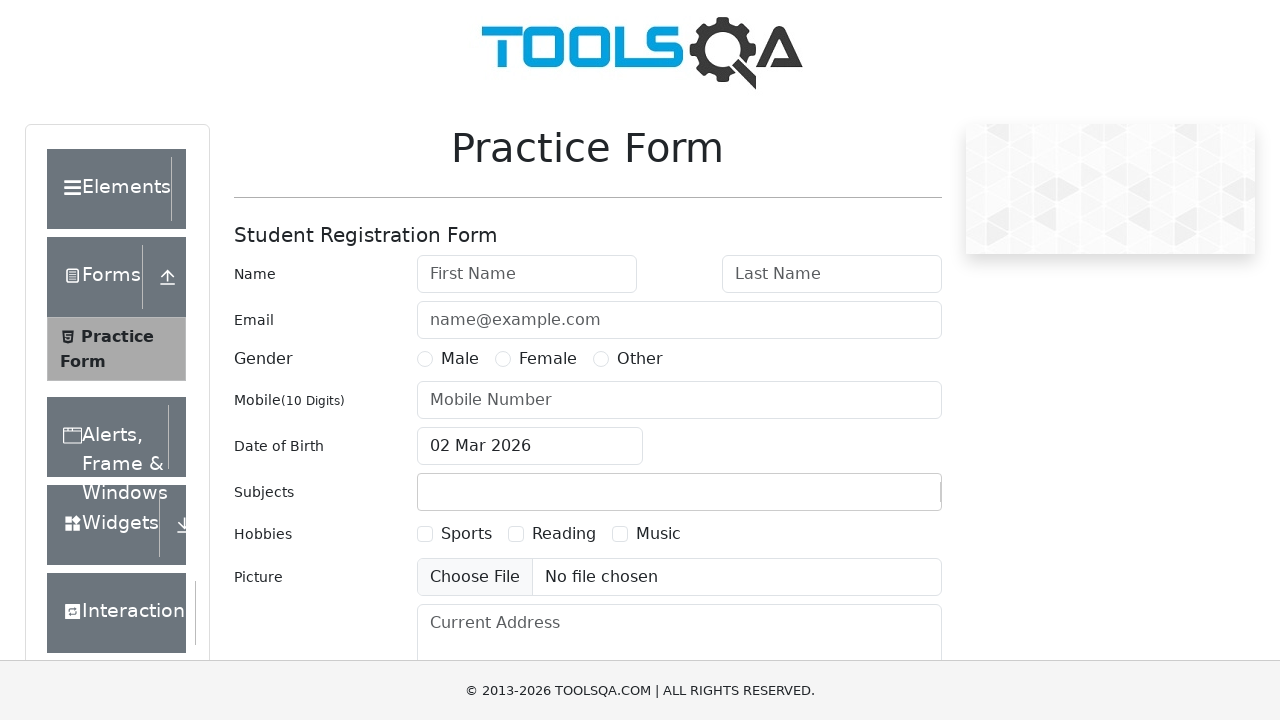

Clicked the Male gender radio button at (460, 359) on label[for='gender-radio-1']
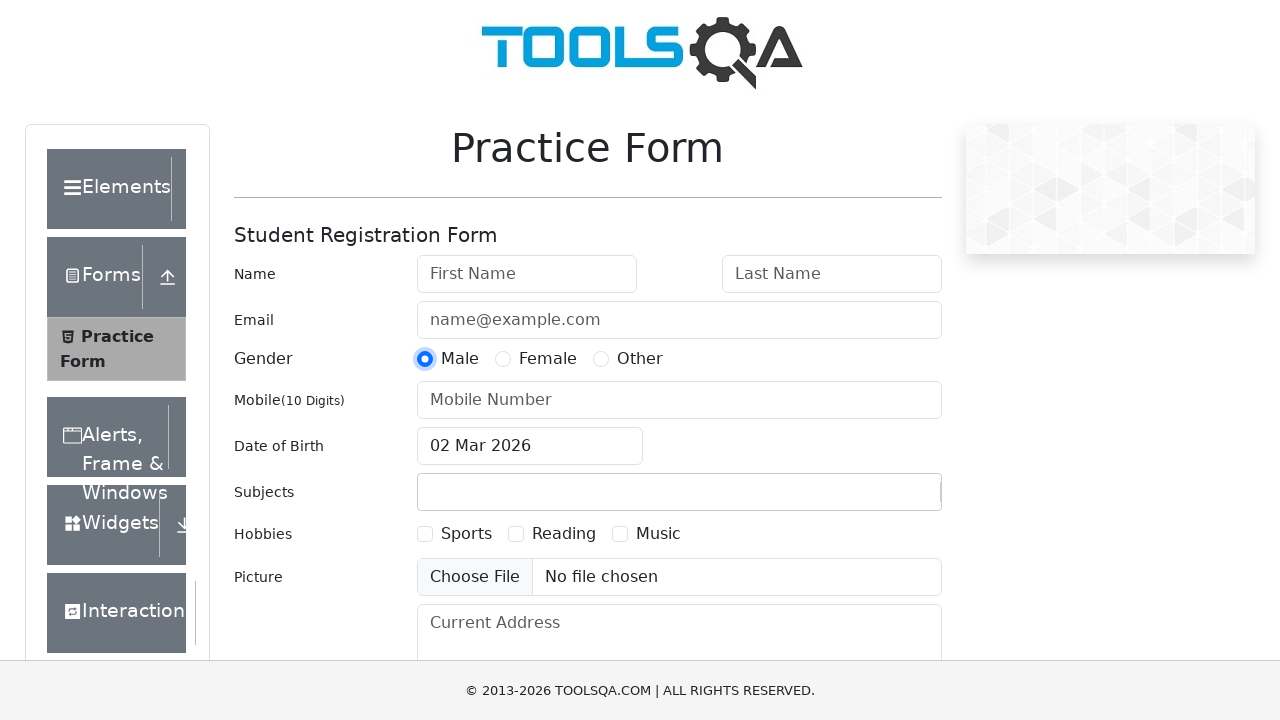

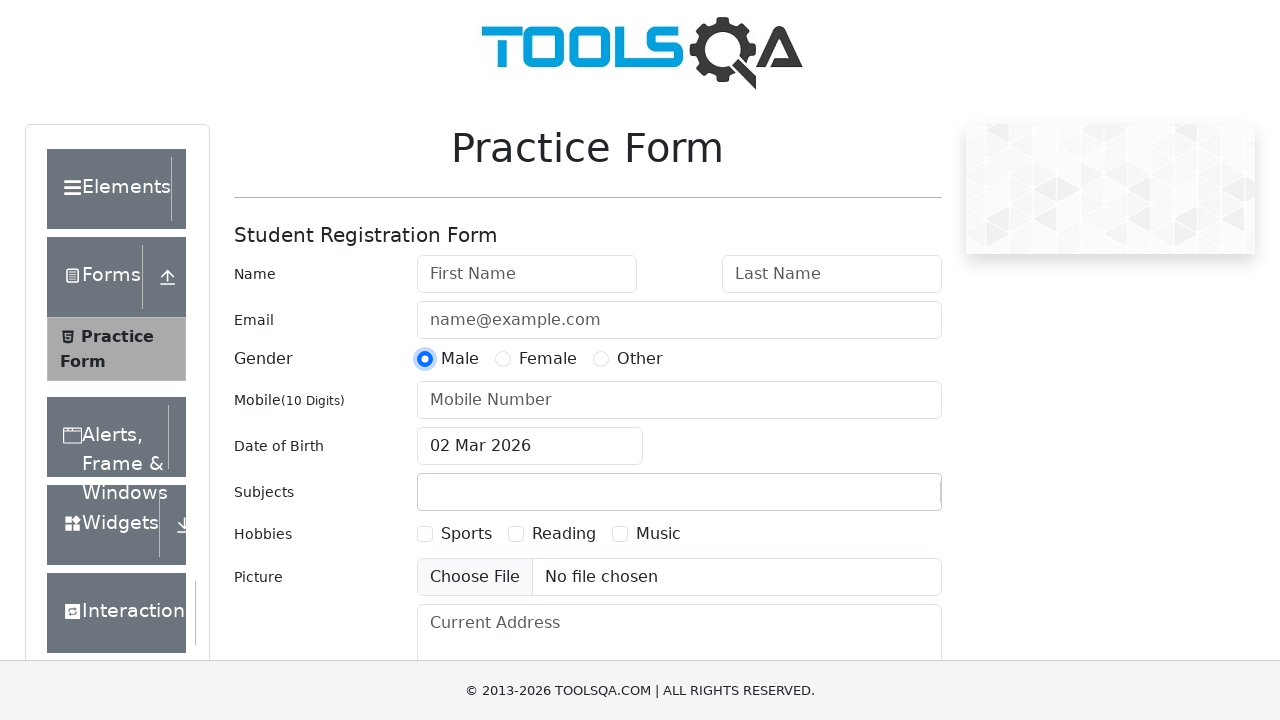